Navigates to a page with loading images and waits for them to fully load by checking for "Done!" text

Starting URL: https://bonigarcia.dev/selenium-webdriver-java/loading-images.html

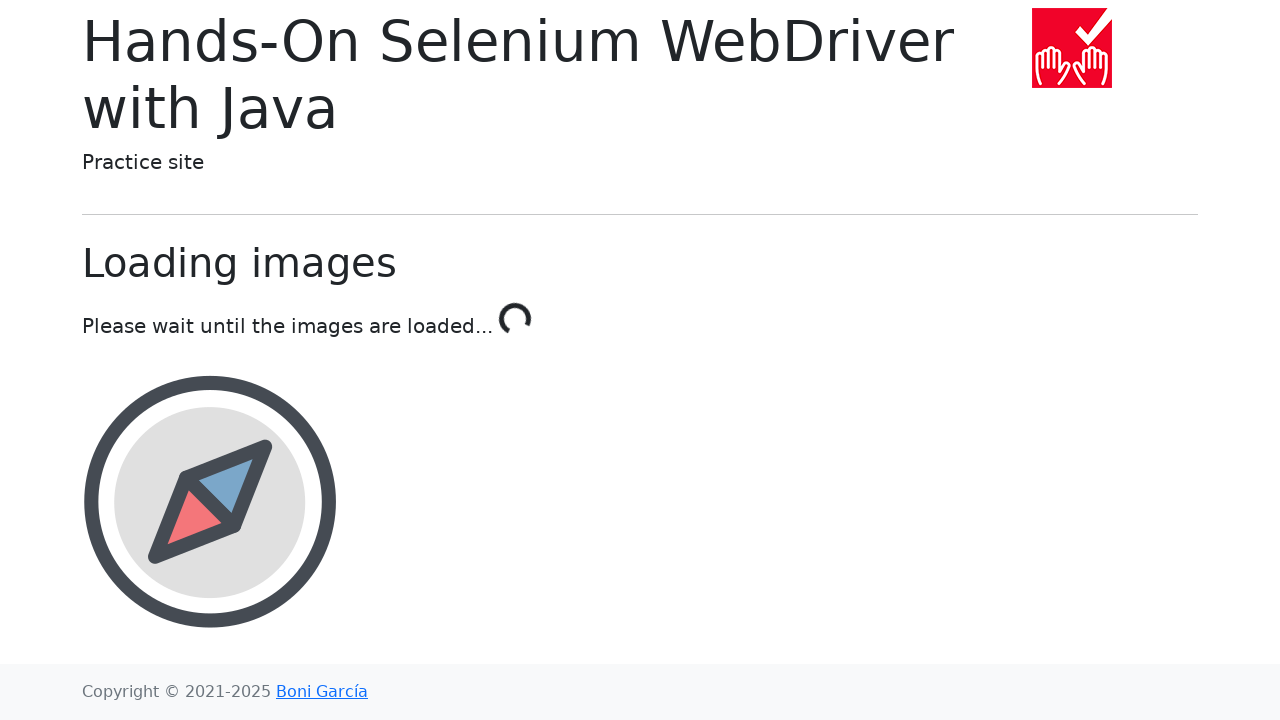

Waited for loading images to complete - 'Done!' text appeared
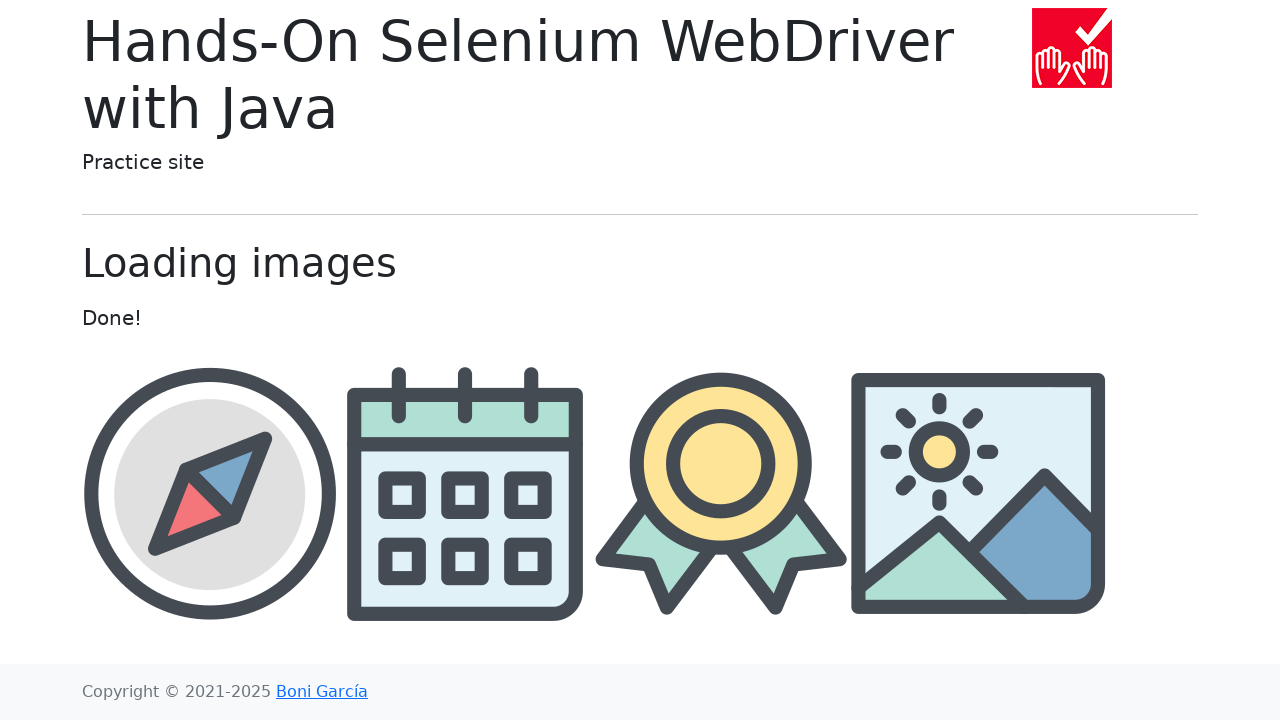

Located image container element
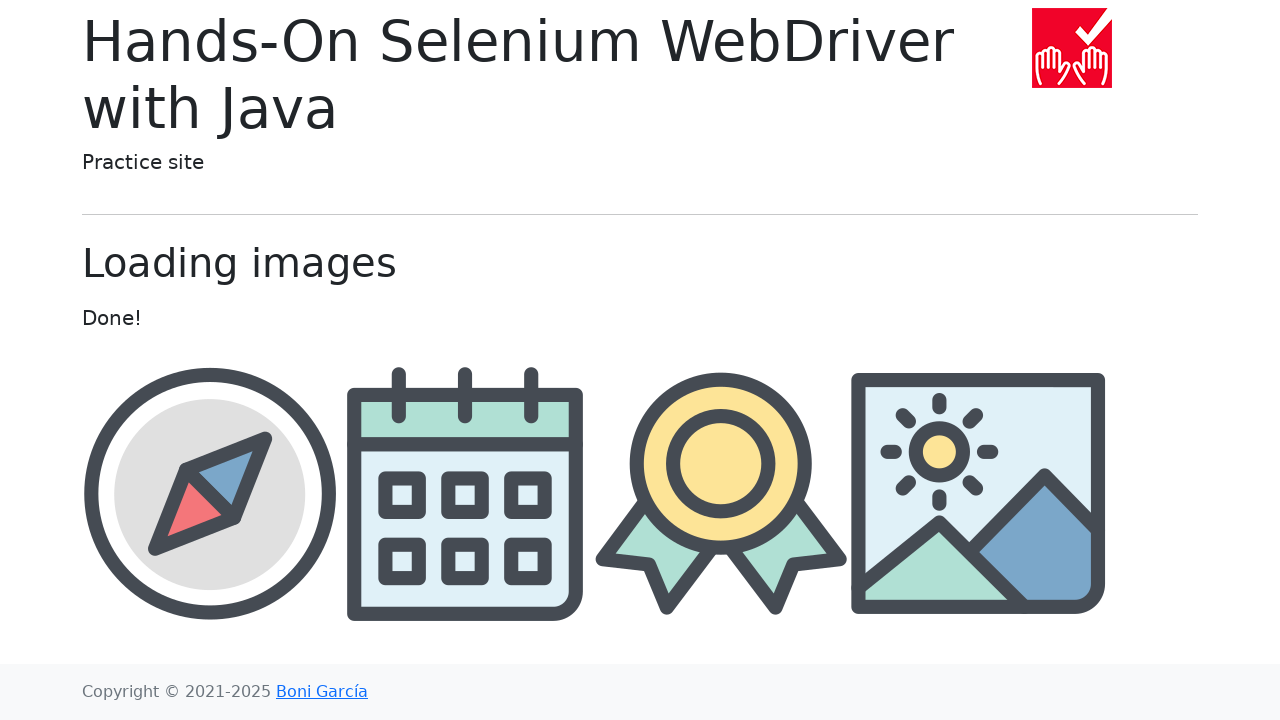

Retrieved all image elements from the page
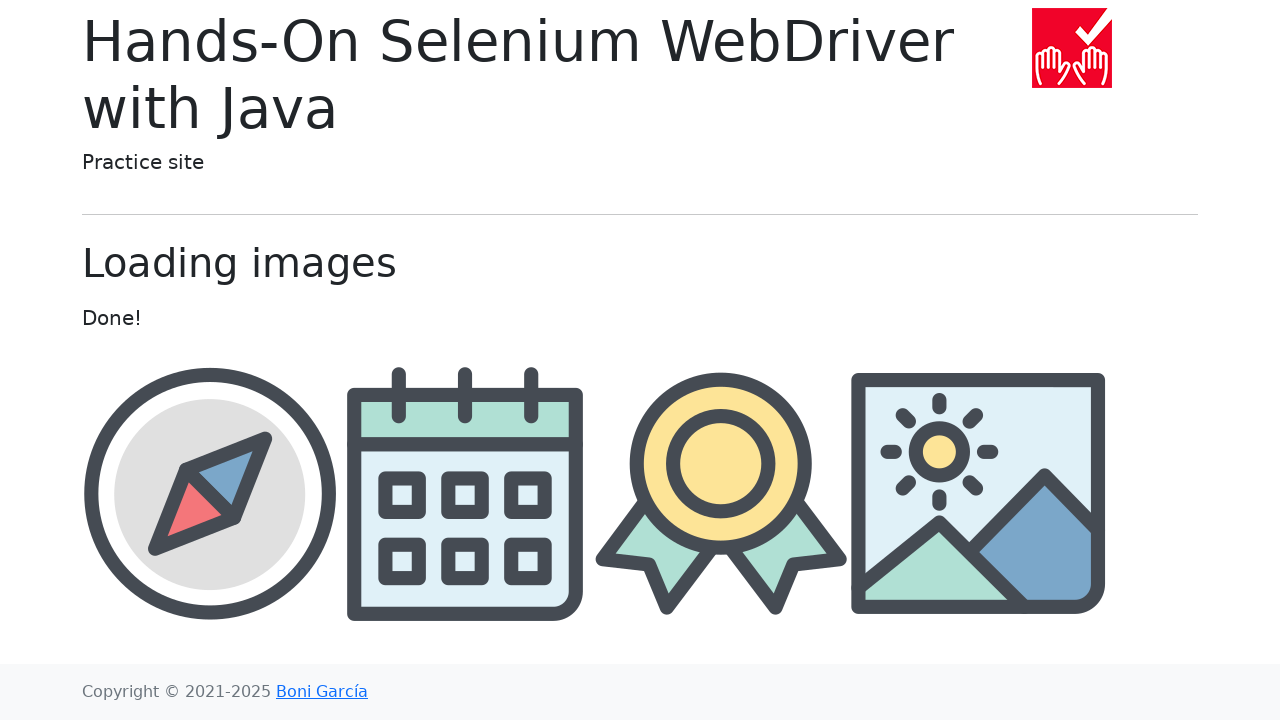

Accessed the fourth image element (index 3)
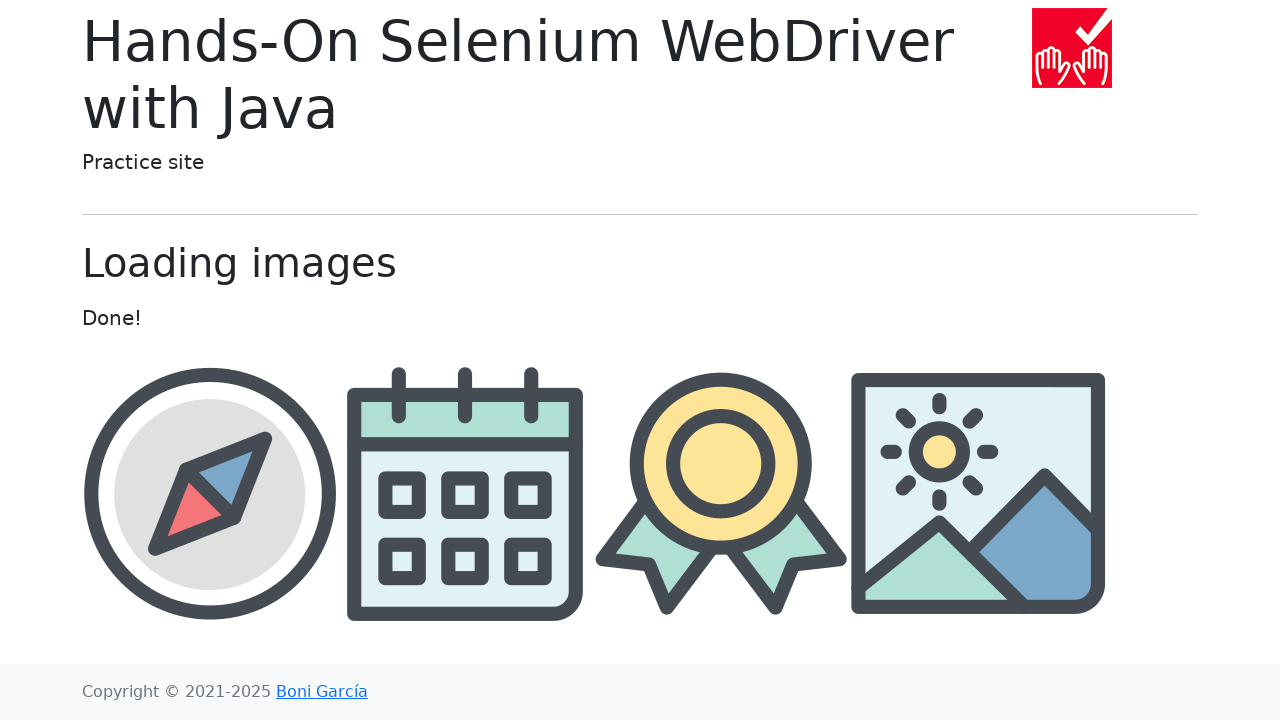

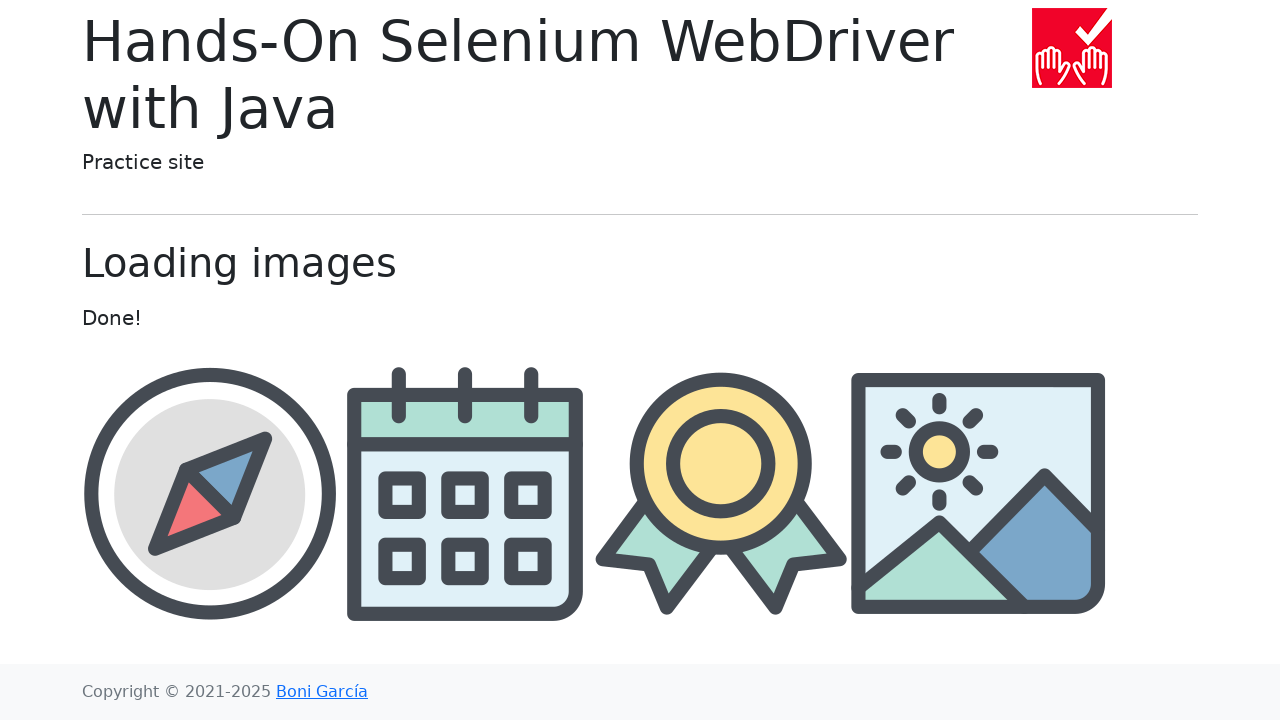